Tests the Salesforce forgot password functionality by clicking the forgot password link, entering an email address, and submitting the password reset request.

Starting URL: https://login.salesforce.com/

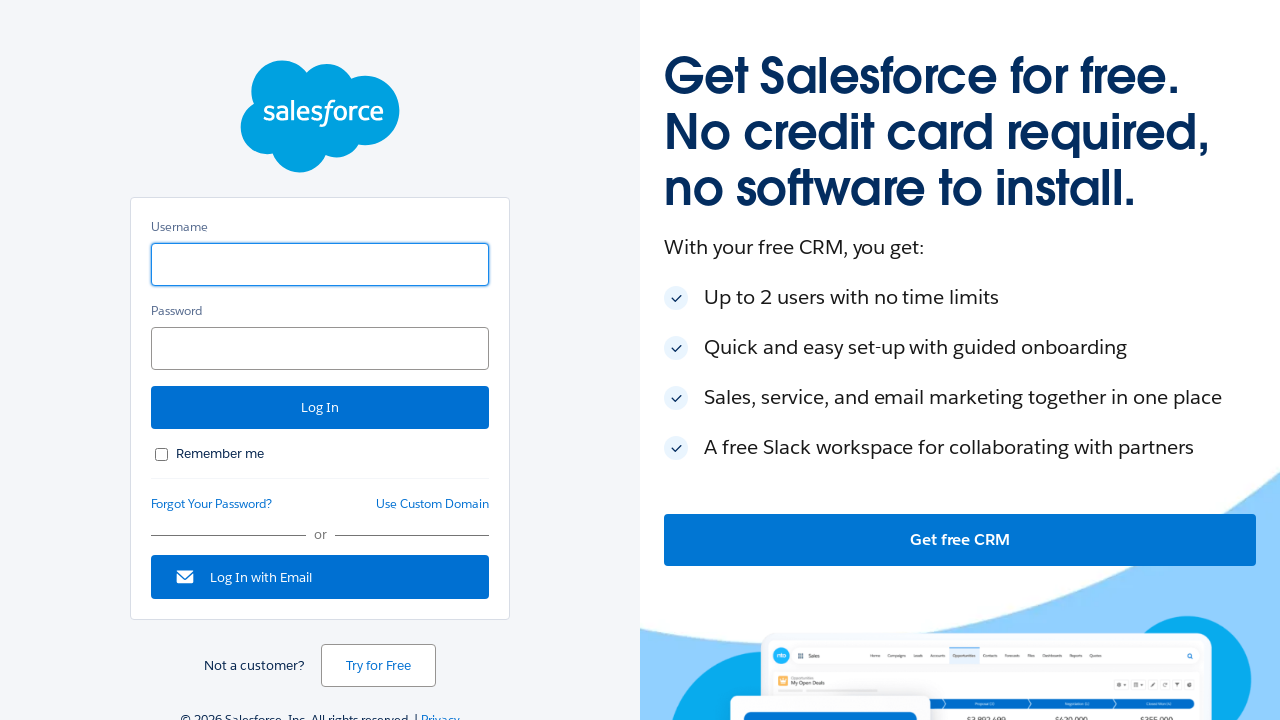

Clicked forgot password link on Salesforce login page at (212, 504) on #forgot_password_link
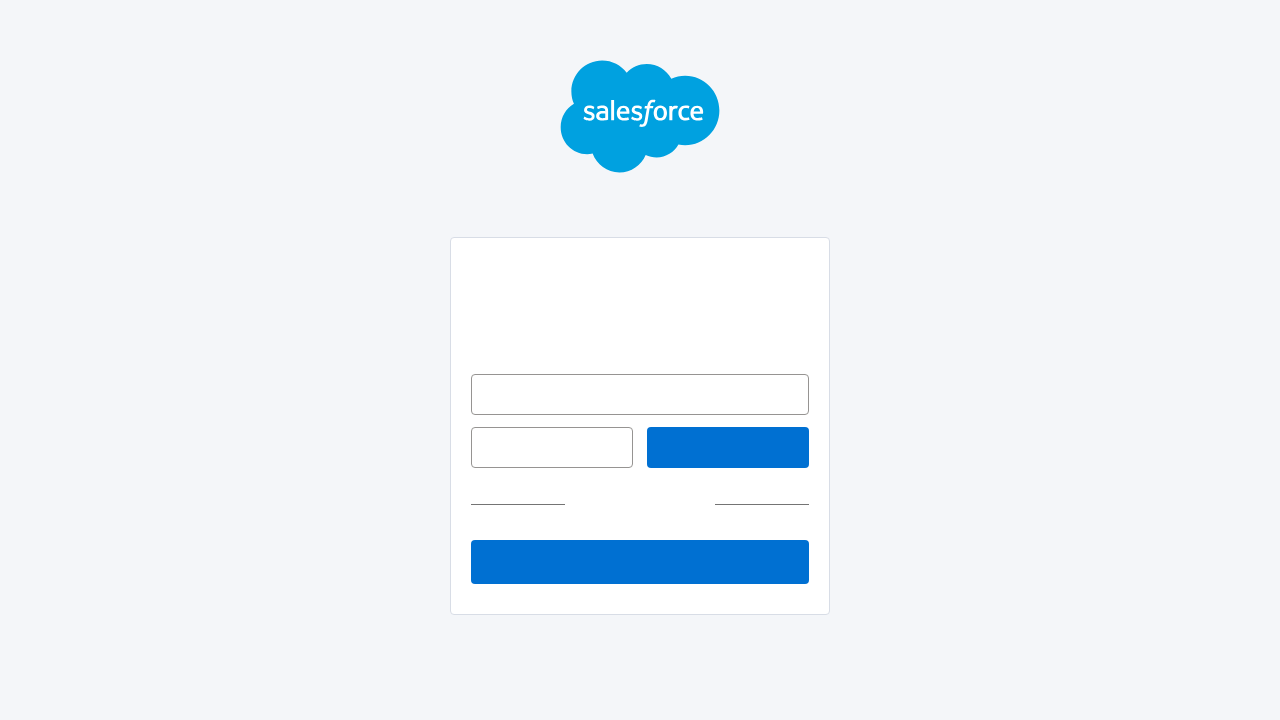

Forgot password form loaded and email input field is visible
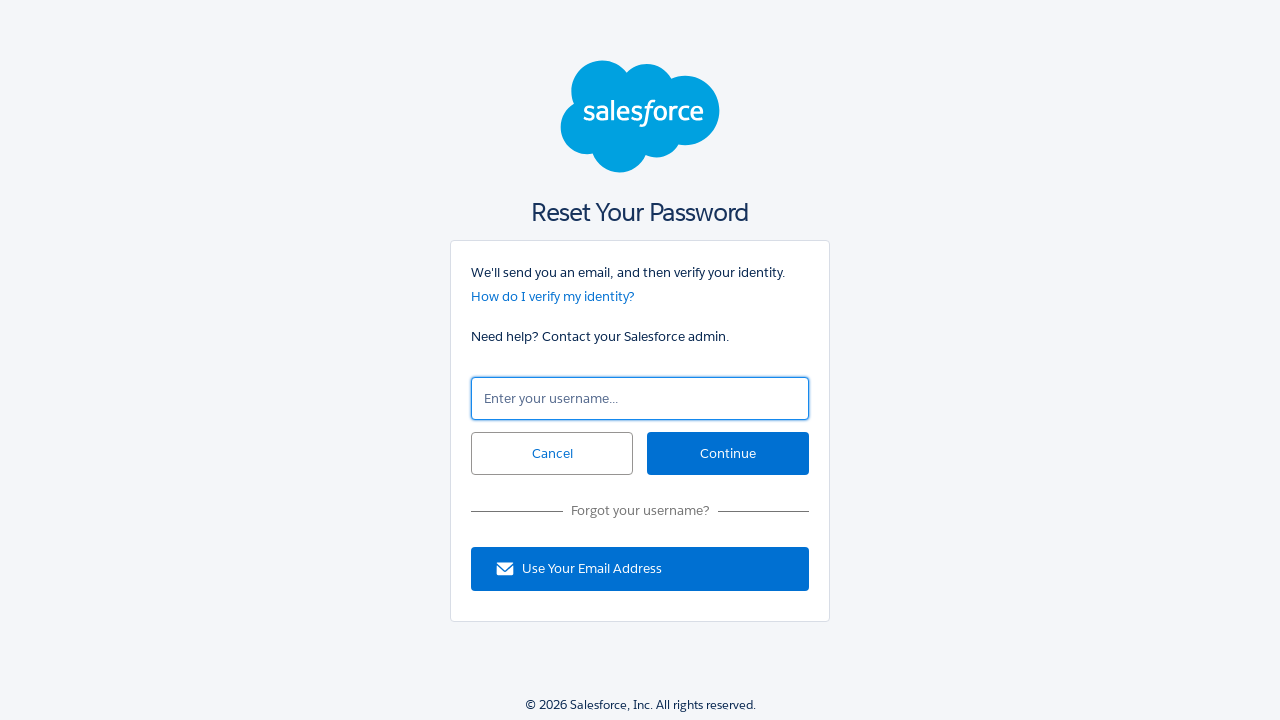

Entered email address 'testuser.recovery@example.com' in the email field on #un
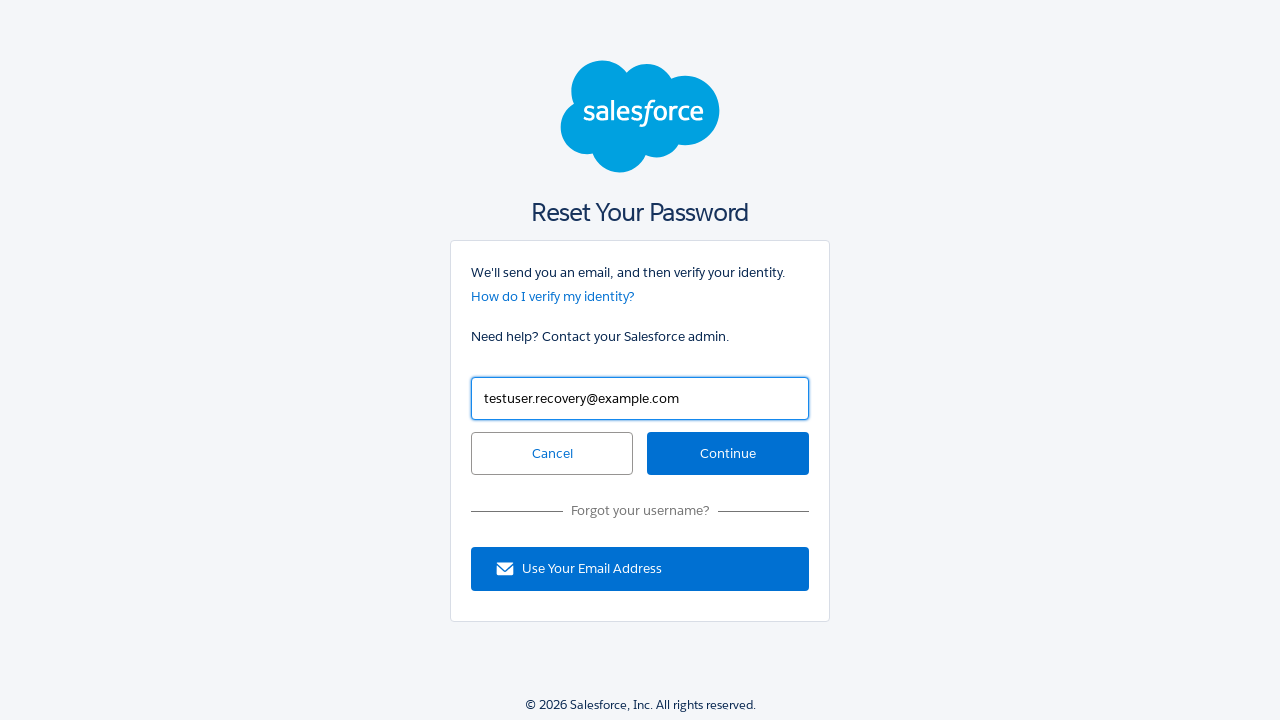

Clicked continue button to submit password reset request at (728, 454) on #continue
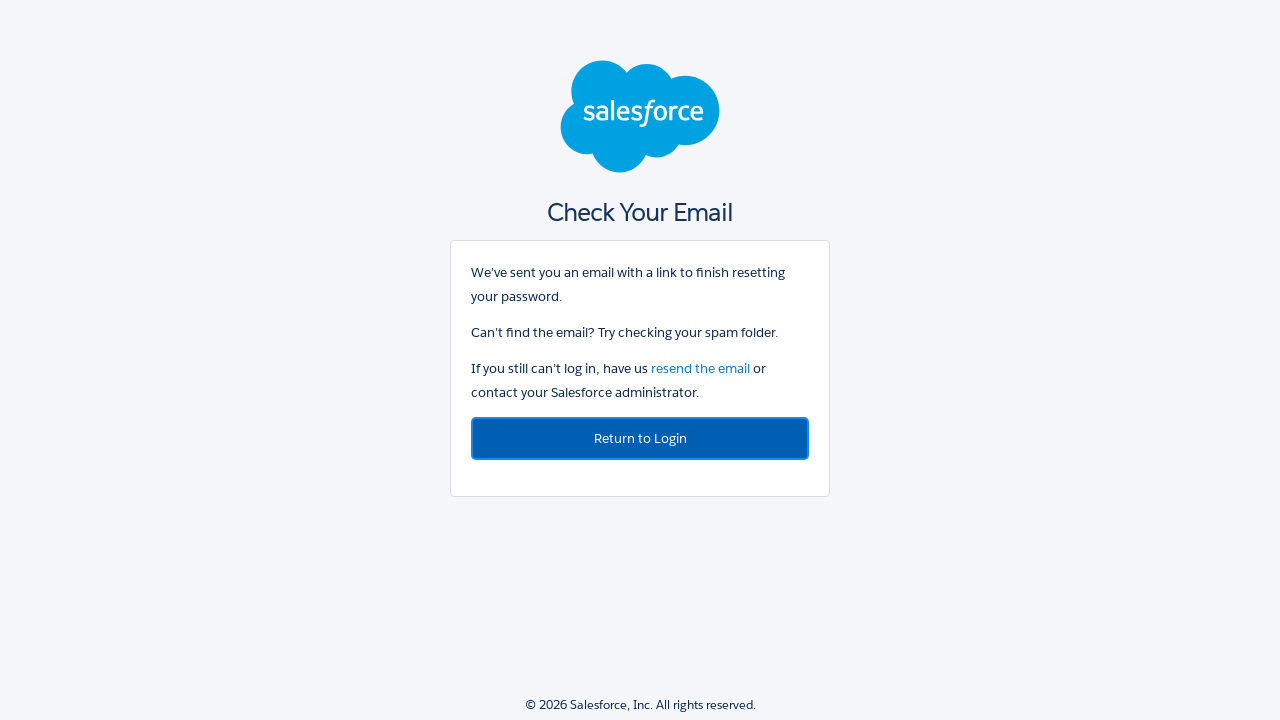

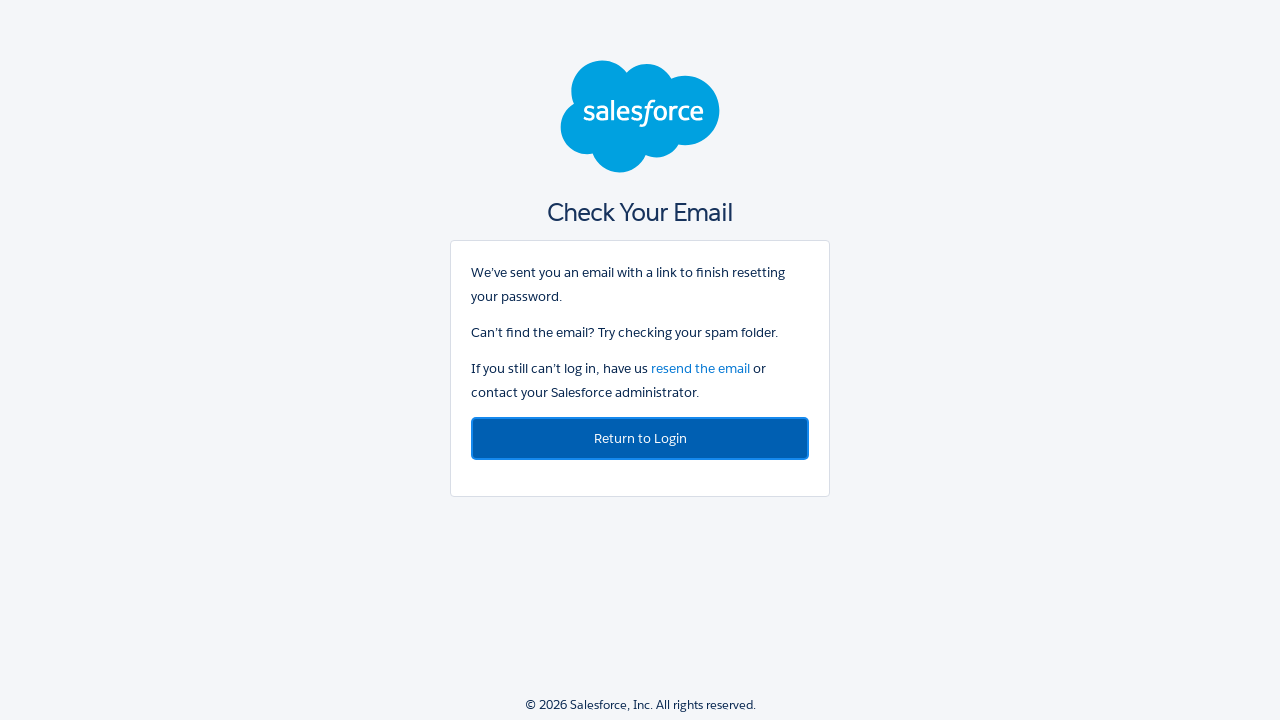